Tests table sorting functionality by clicking on column header to sort, verifying the sort order, and searching for a specific item's price across pagination

Starting URL: https://rahulshettyacademy.com/seleniumPractise/#/offers

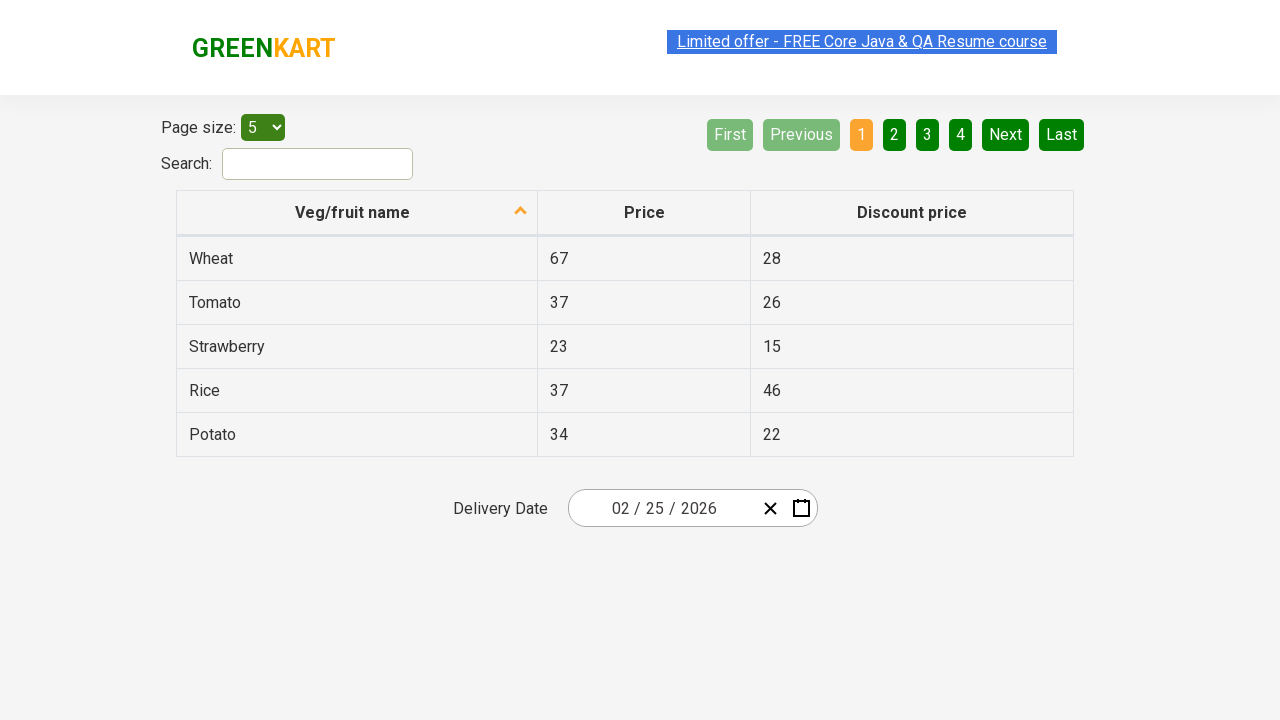

Clicked first column header to sort table at (357, 213) on [class*='table-bordered'] th:first-child
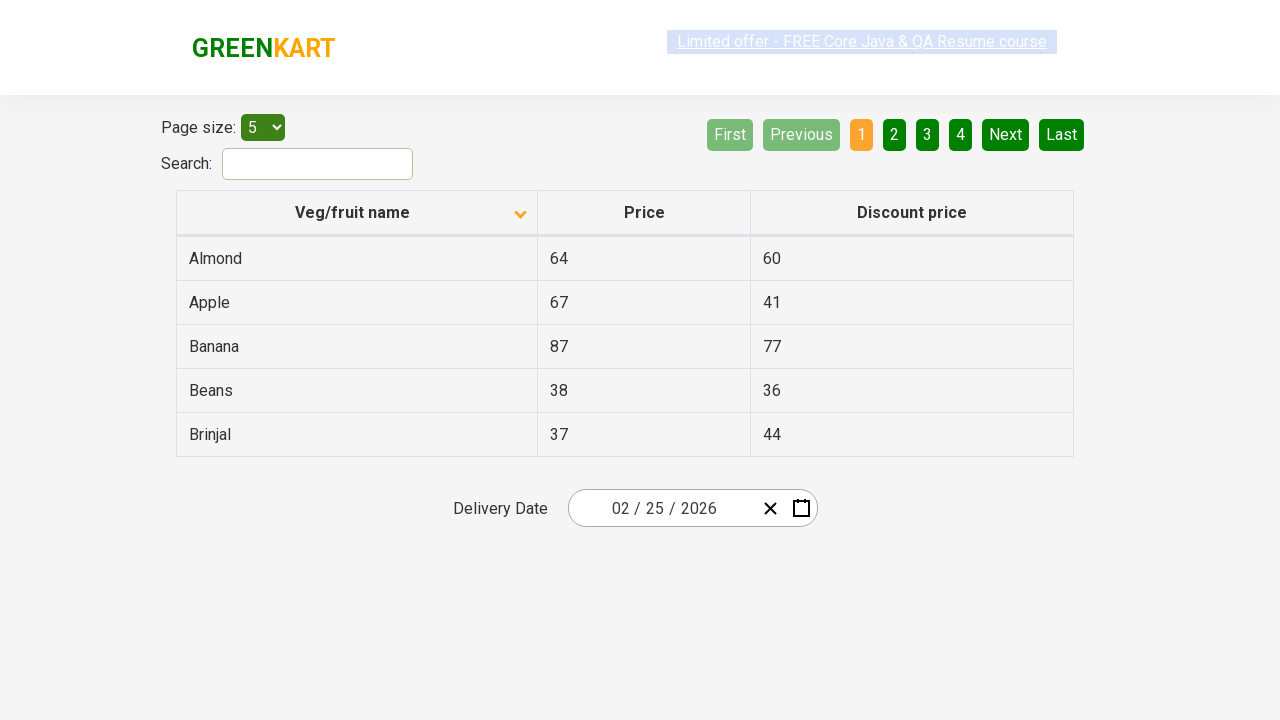

Waited for table to be sorted
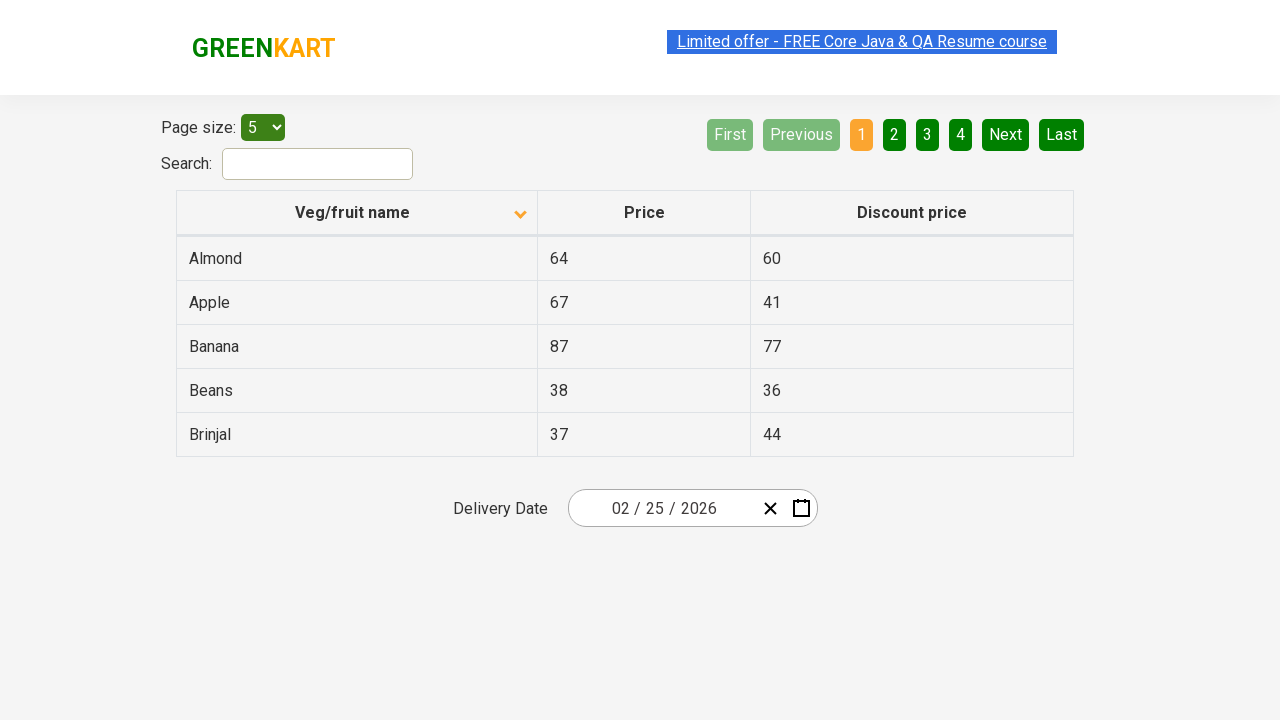

Retrieved all first column values from table
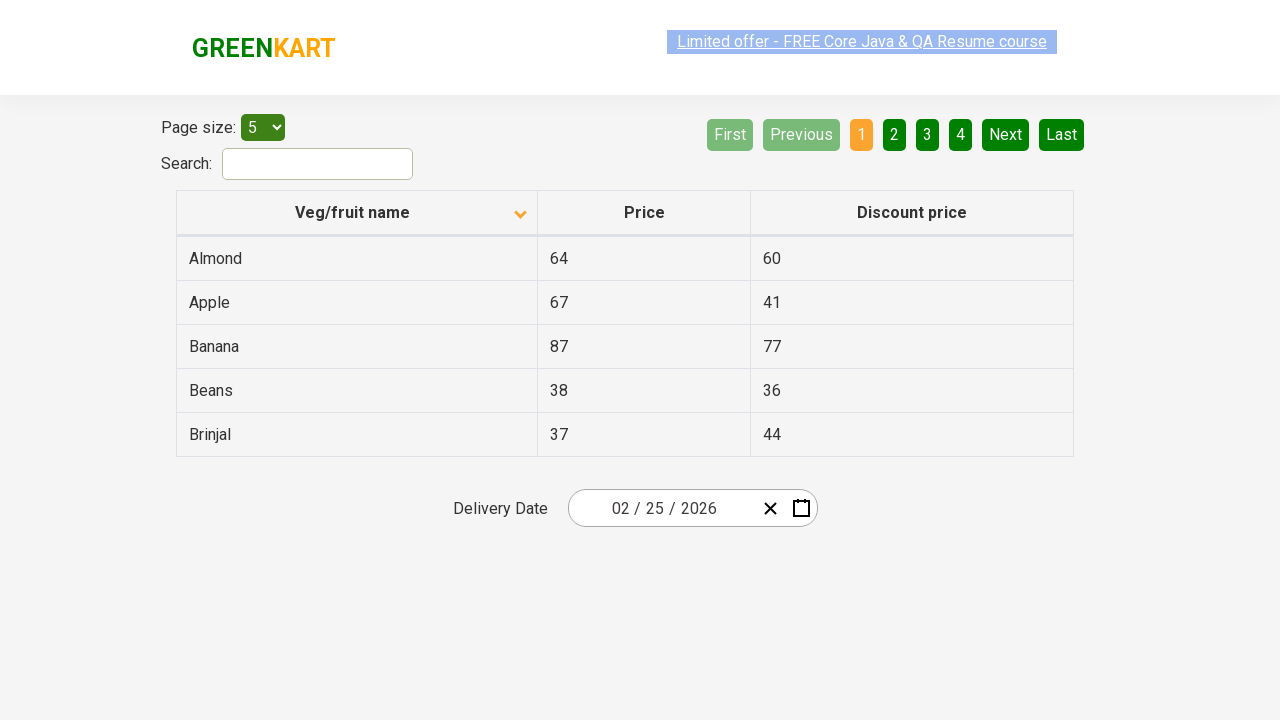

Verified table is sorted correctly in ascending order
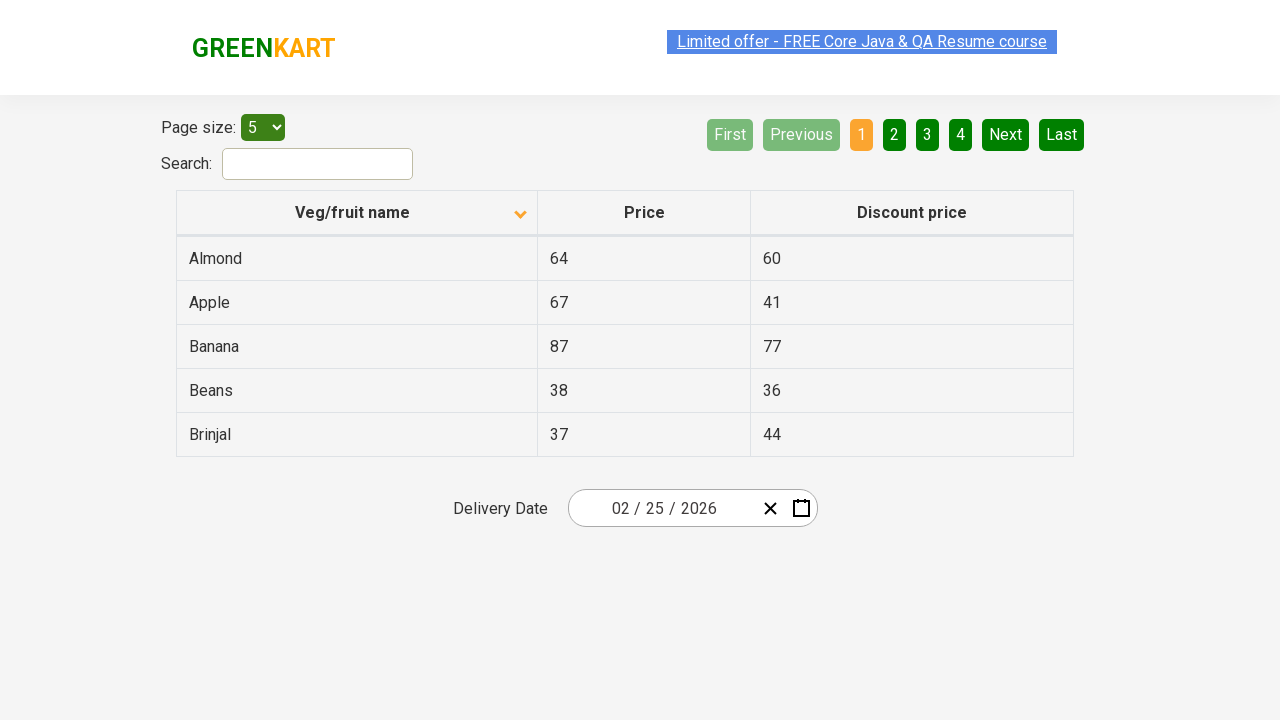

Retrieved all rows from current page
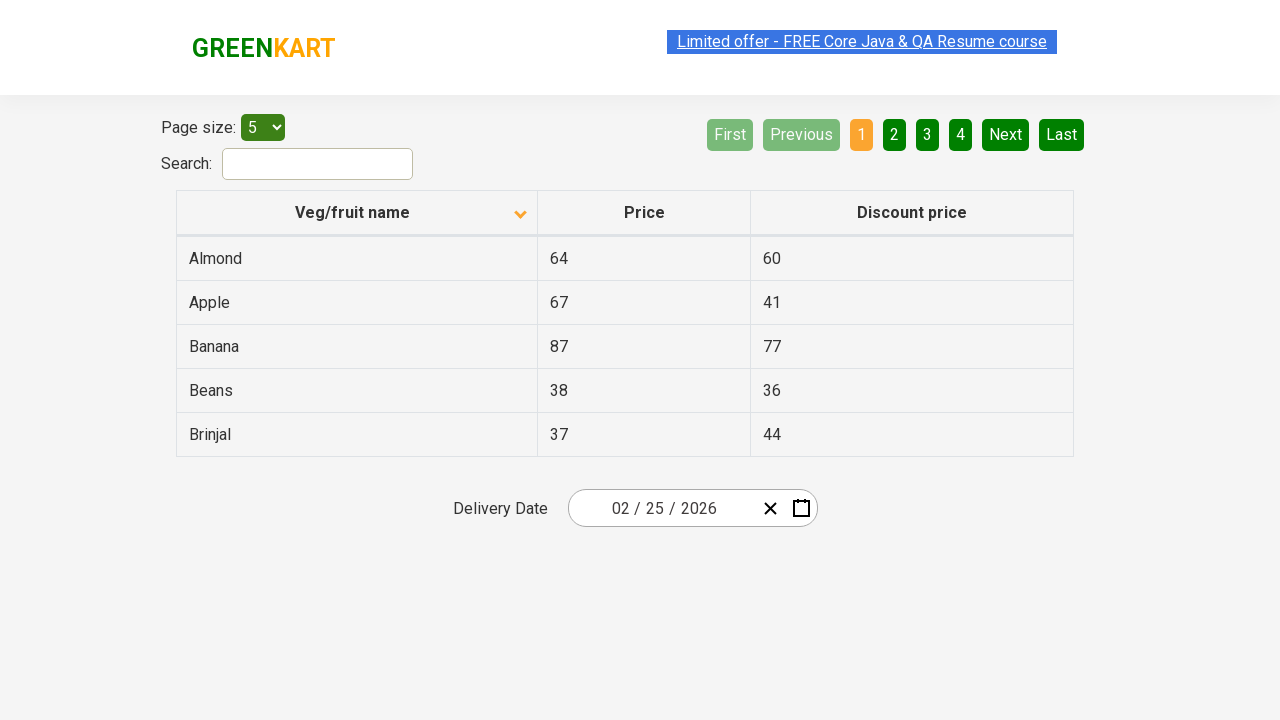

Clicked Next button to go to next page at (1006, 134) on a[aria-label$='Next']
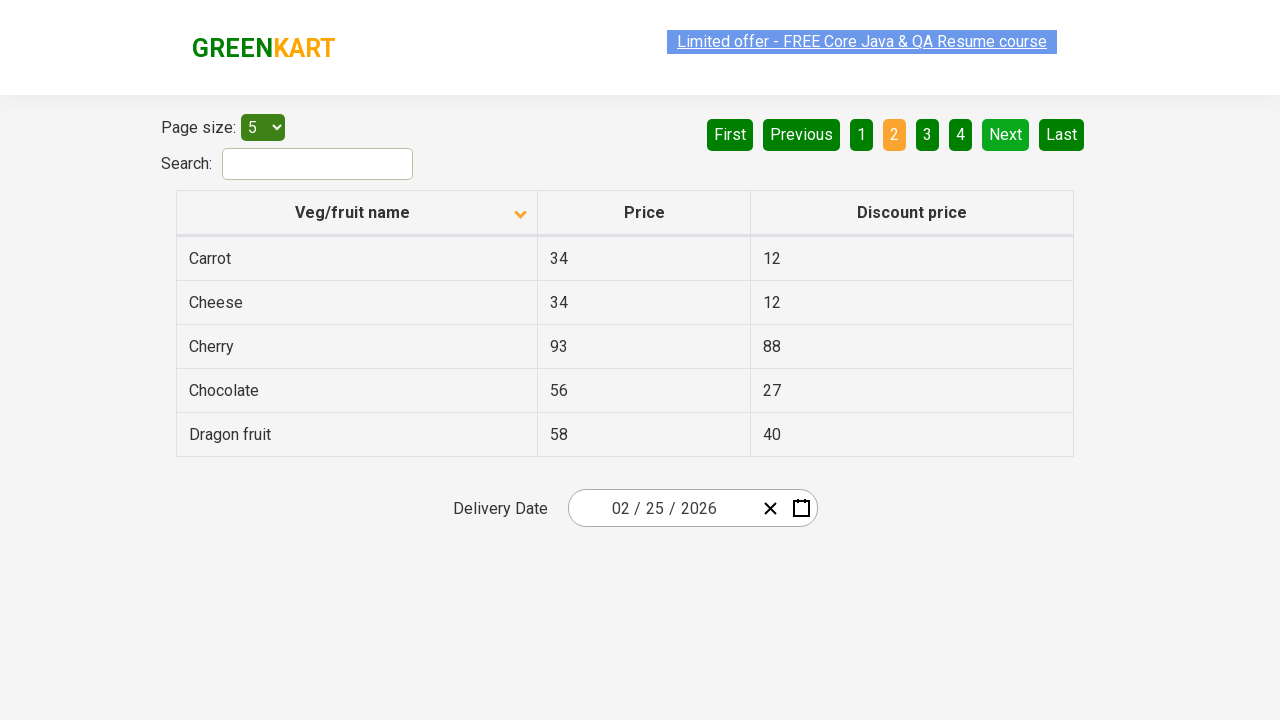

Waited for next page to load
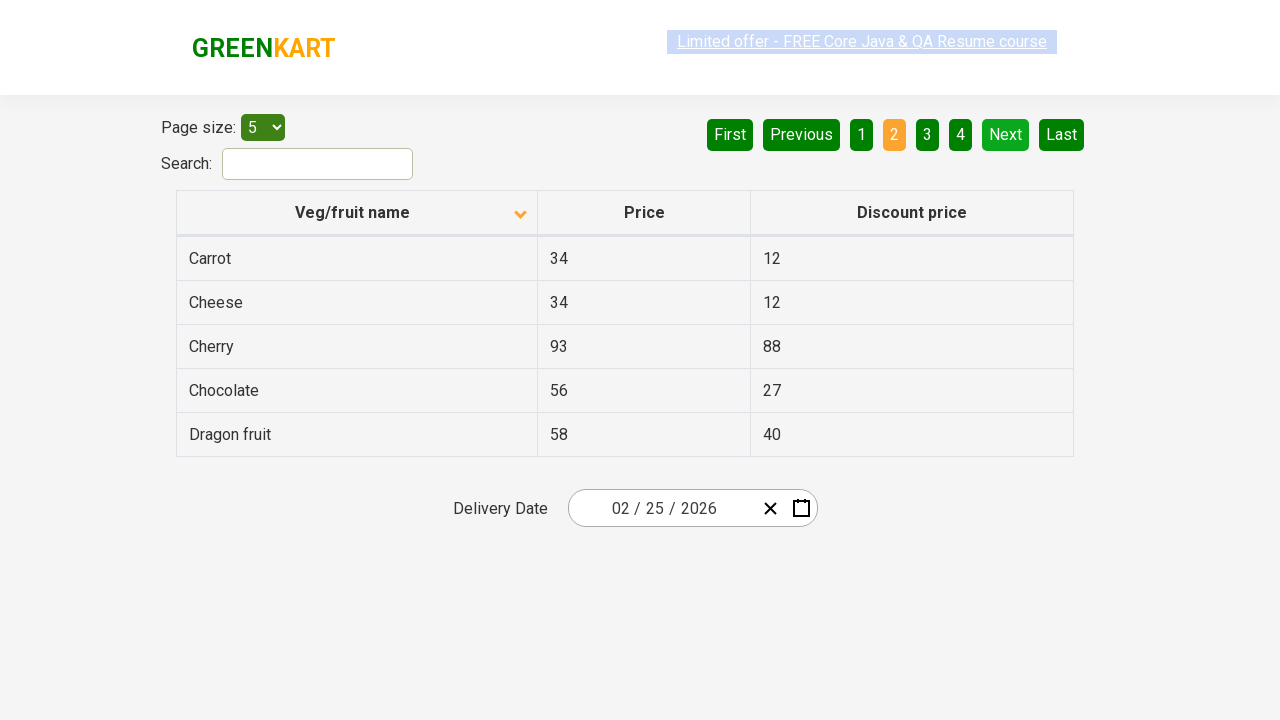

Retrieved all rows from current page
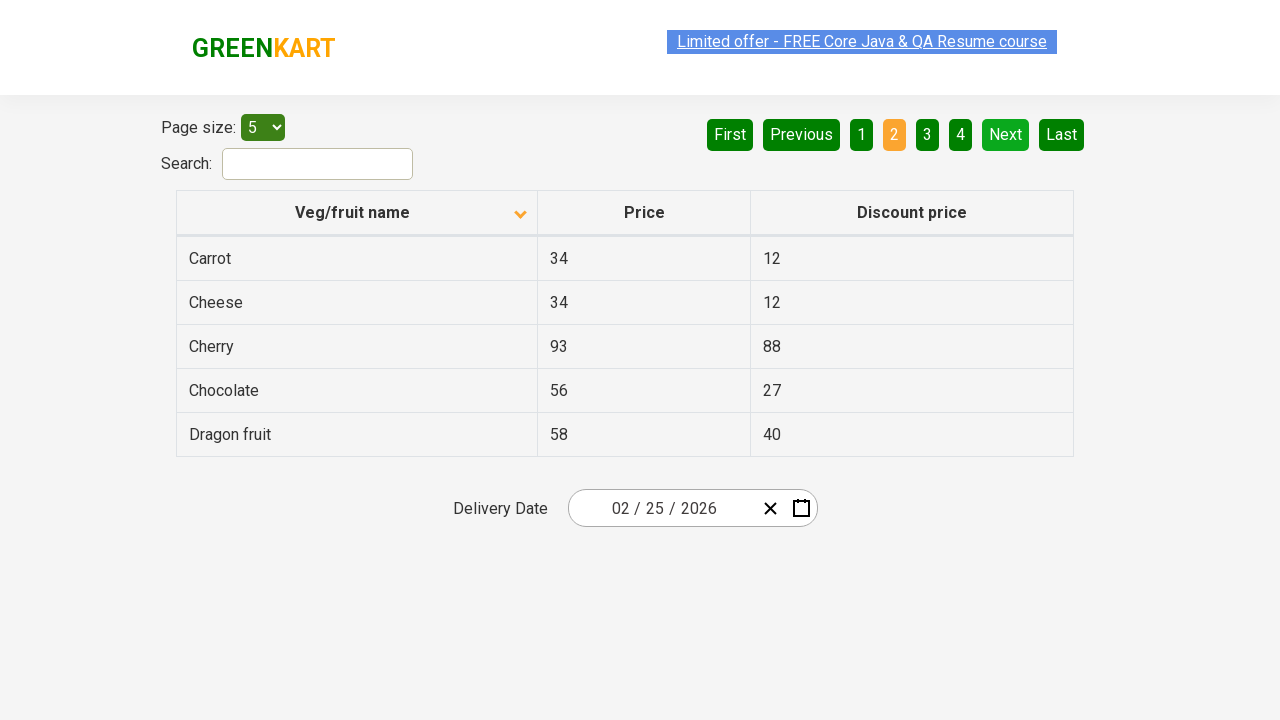

Found cheese item with price: 34
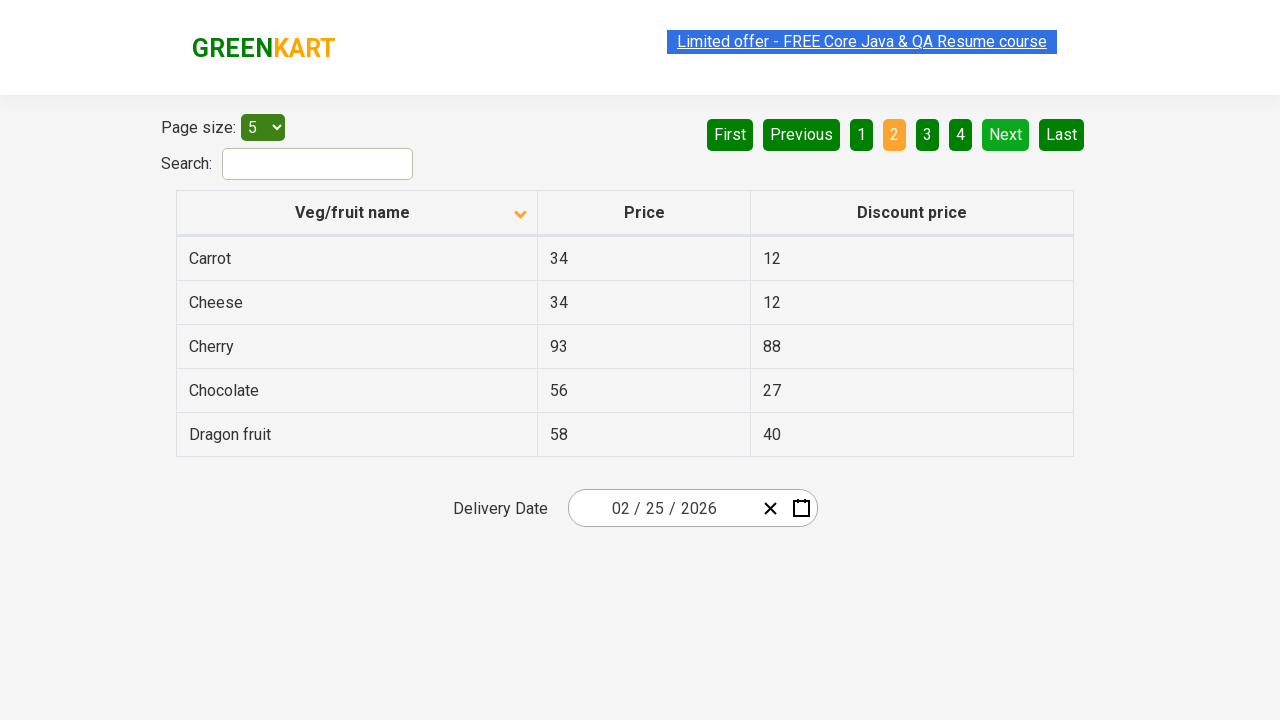

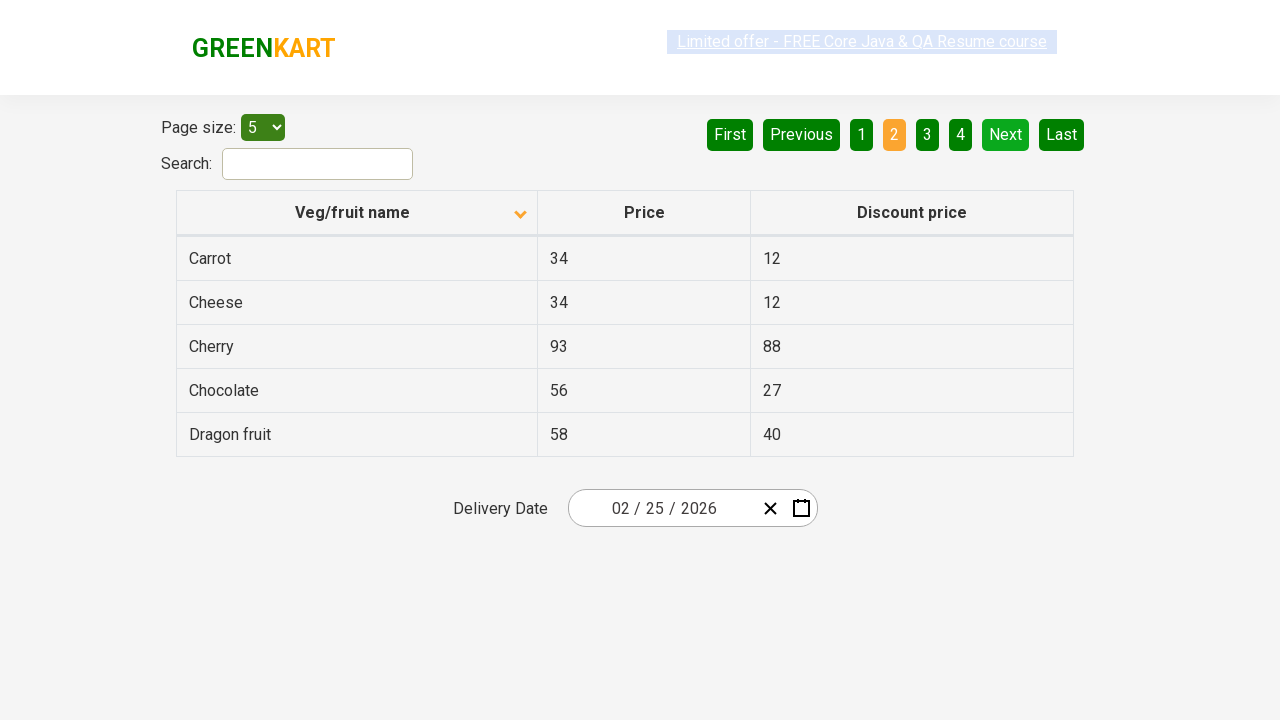